Tests drag and drop functionality by dragging an element and dropping it into a target area

Starting URL: https://v1.training-support.net/selenium/drag-drop

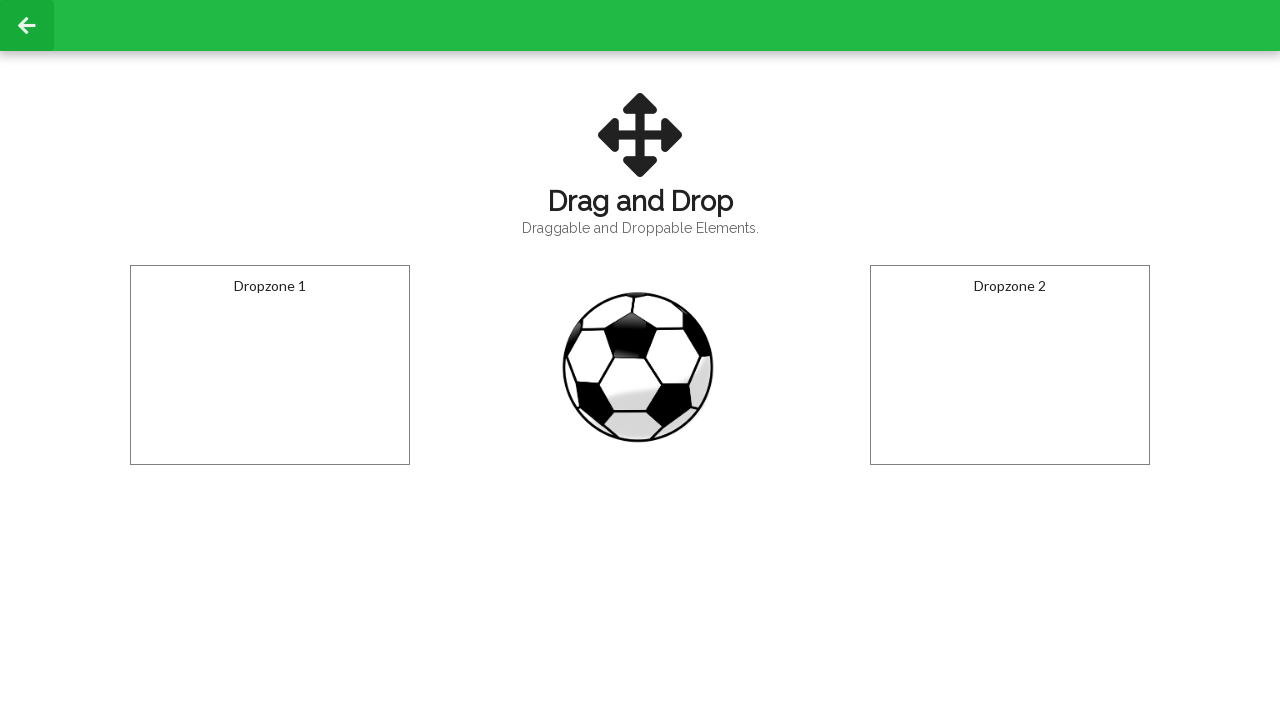

Located draggable element (img#draggable)
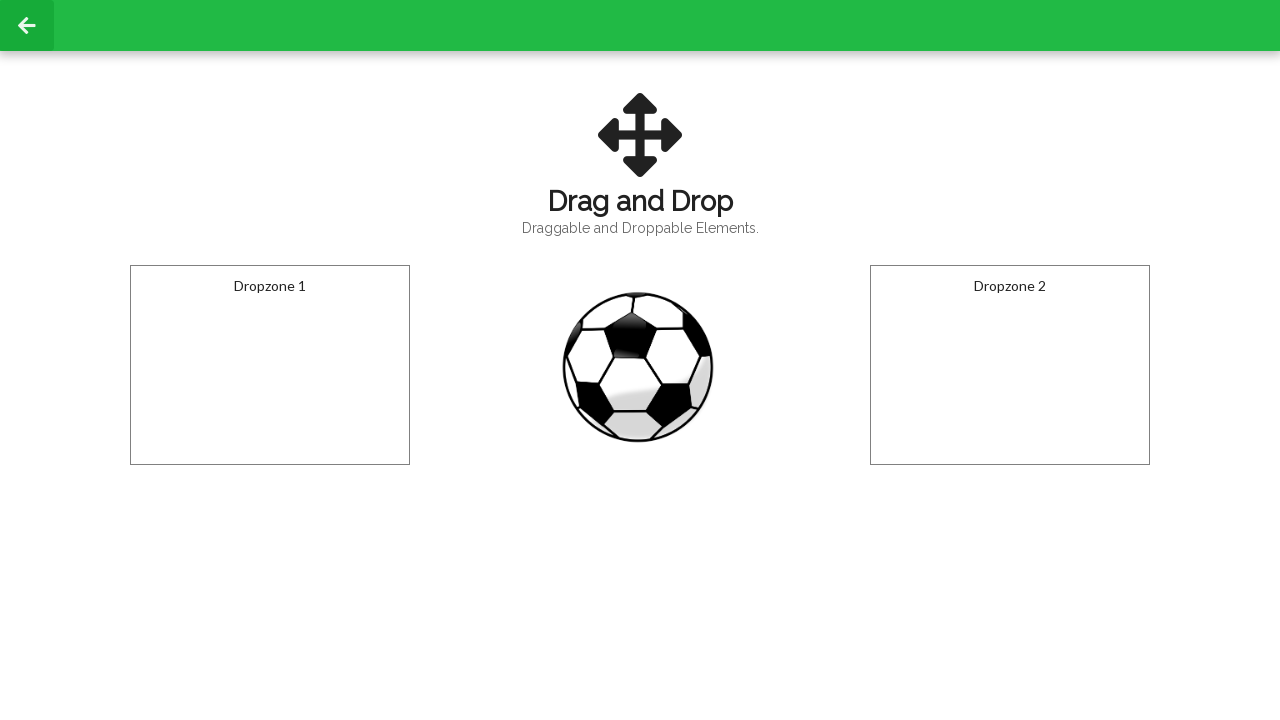

Located drop target element (div#droppable)
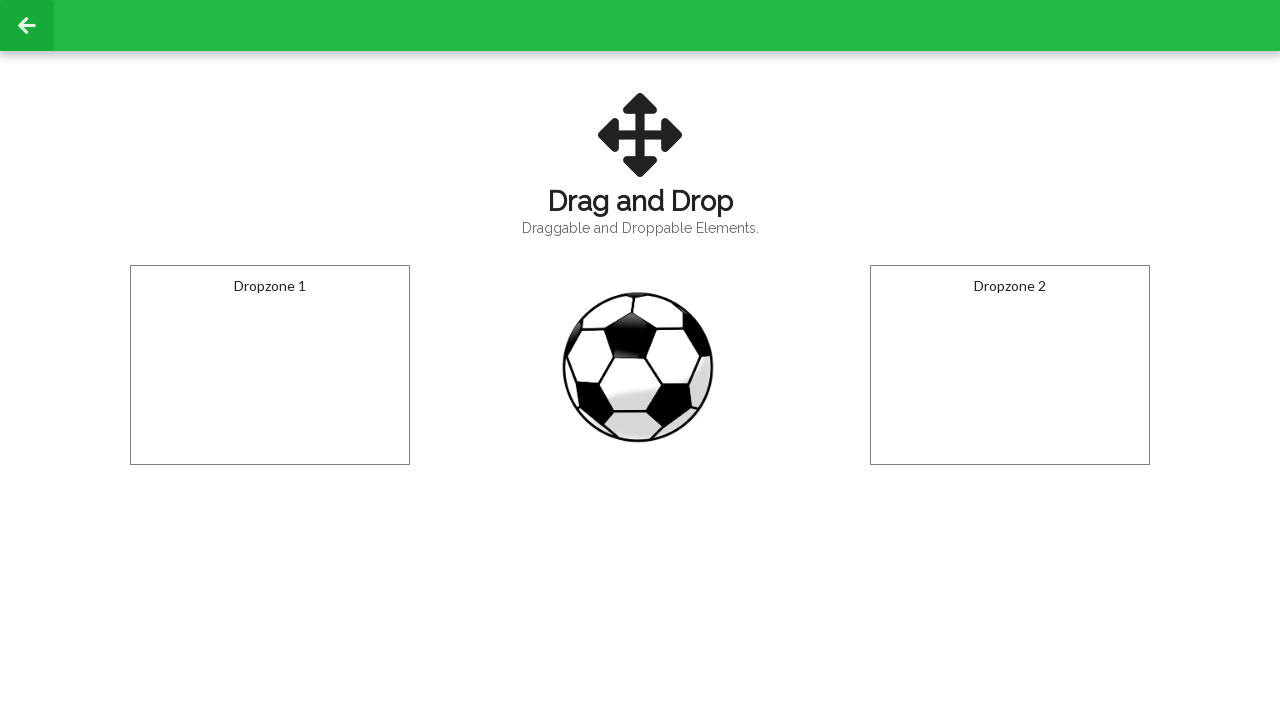

Dragged draggable element to drop target at (270, 365)
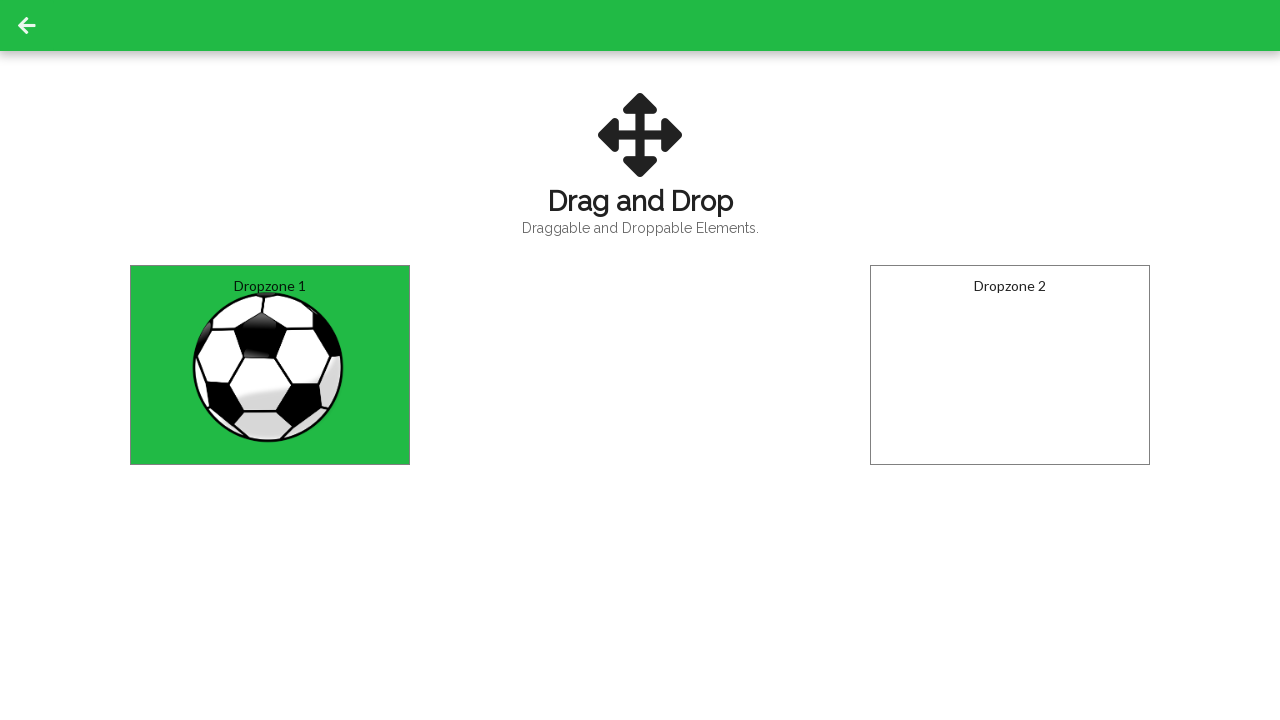

Waited for drag and drop action to complete
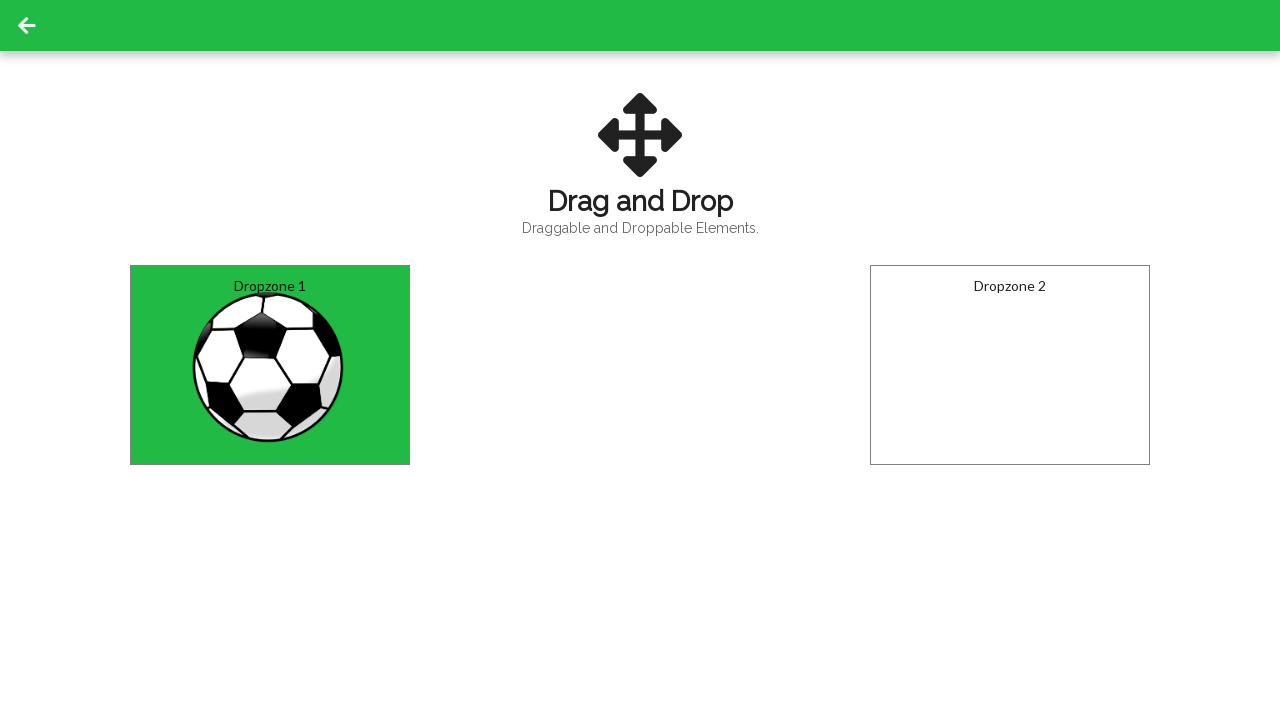

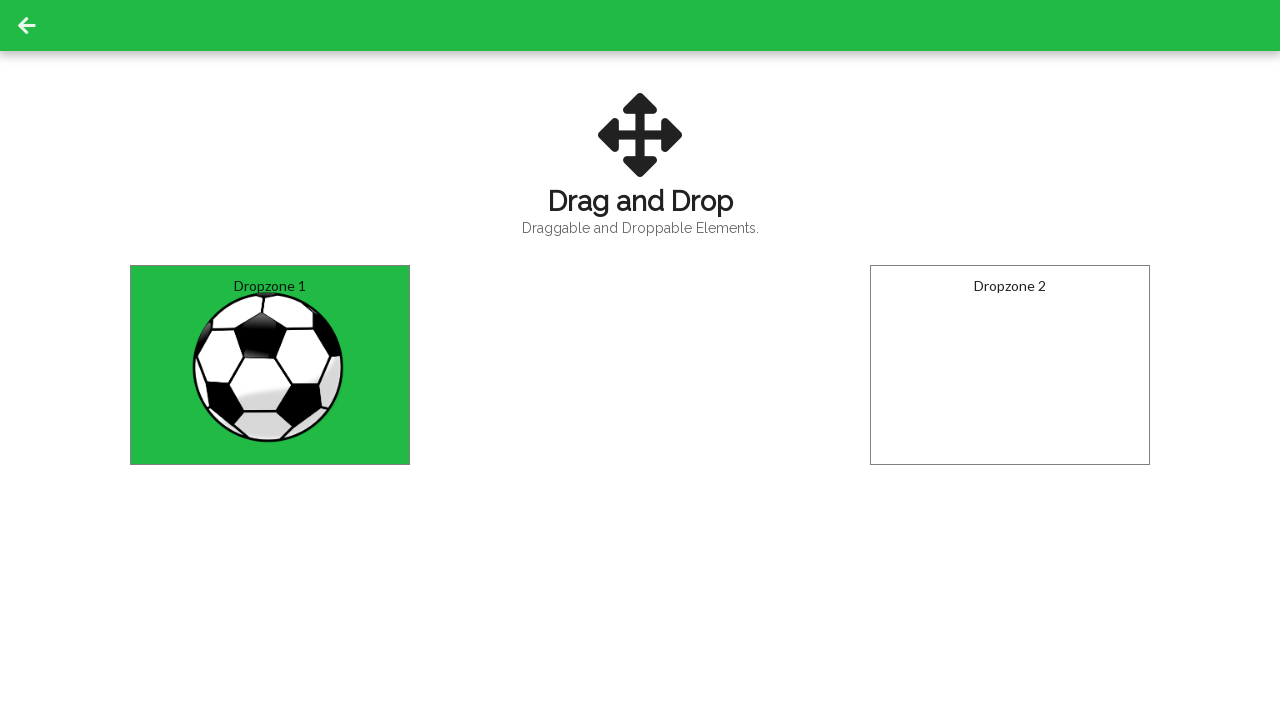